Verifies that privacy policy and terms of service links open in new tabs and display the correct headings

Starting URL: https://crio-qkart-frontend-qa.vercel.app

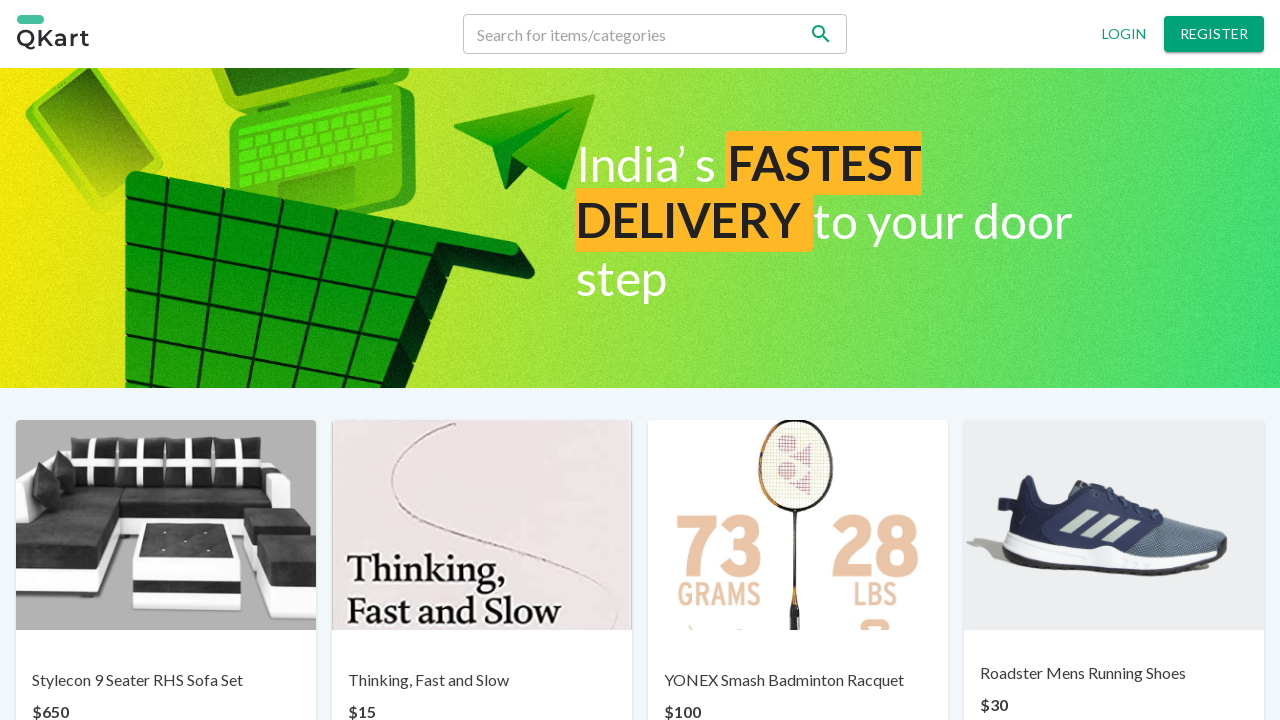

Stored original page URL
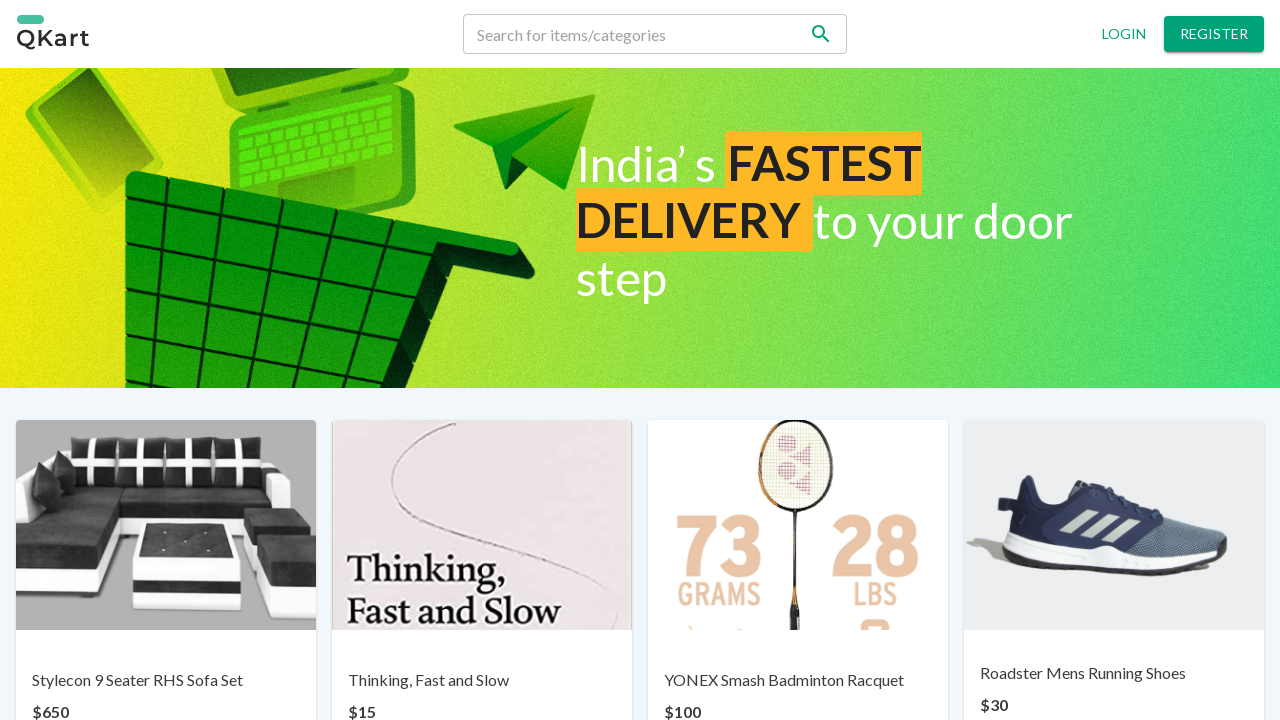

Clicked Privacy Policy link at (486, 667) on xpath=//*[@id='root']/div/div/div[5]/div[2]/p[1]/a
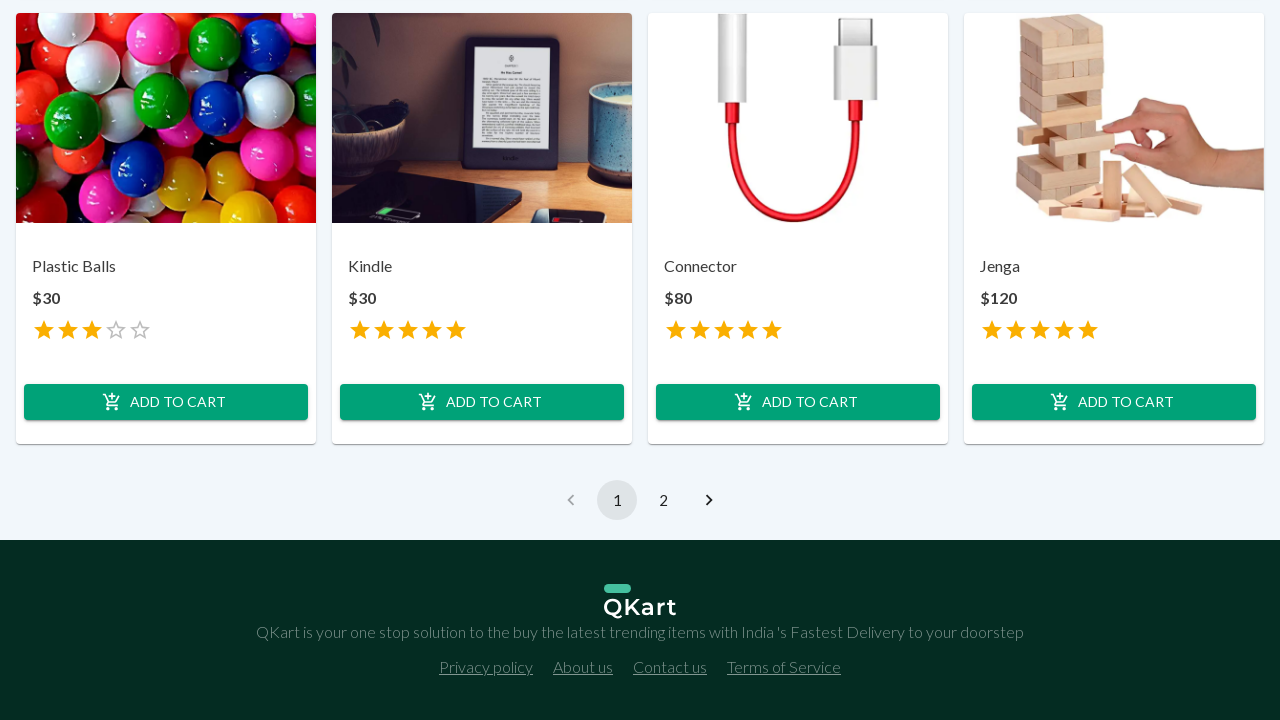

Clicked Privacy Policy link again to open in new tab at (486, 667) on xpath=//*[@id='root']/div/div/div[5]/div[2]/p[1]/a
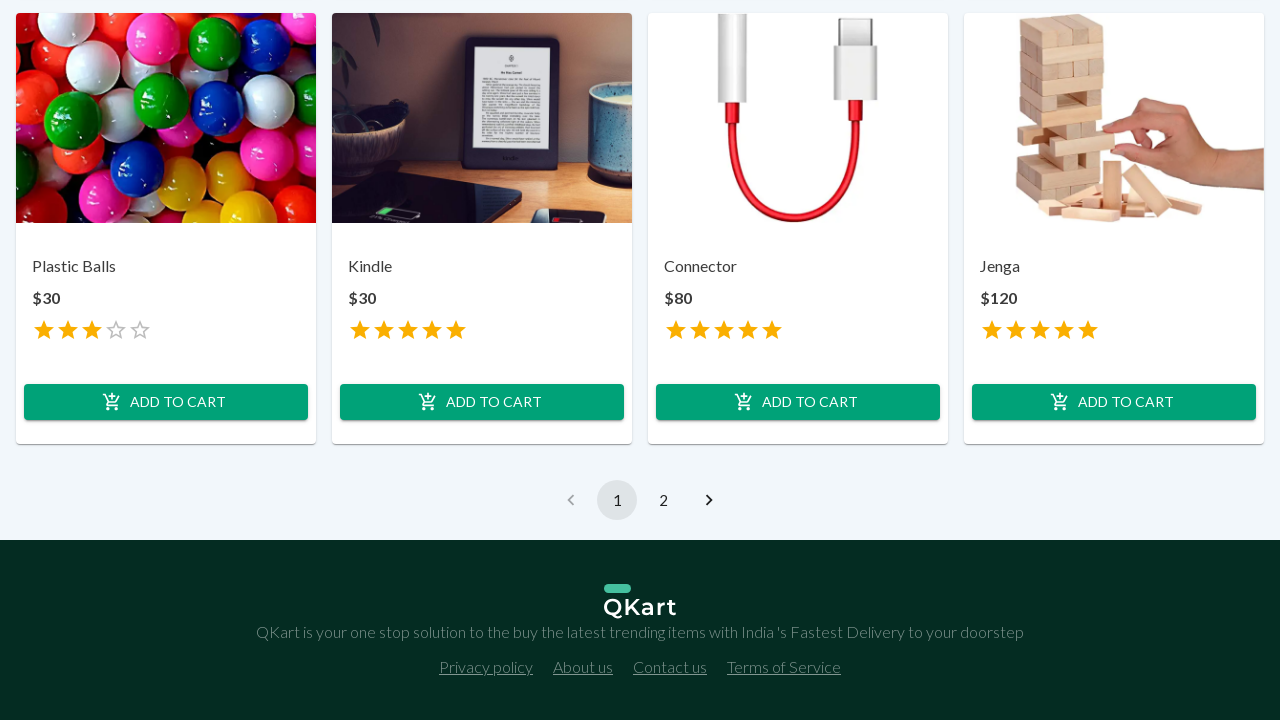

Privacy Policy page loaded in new tab
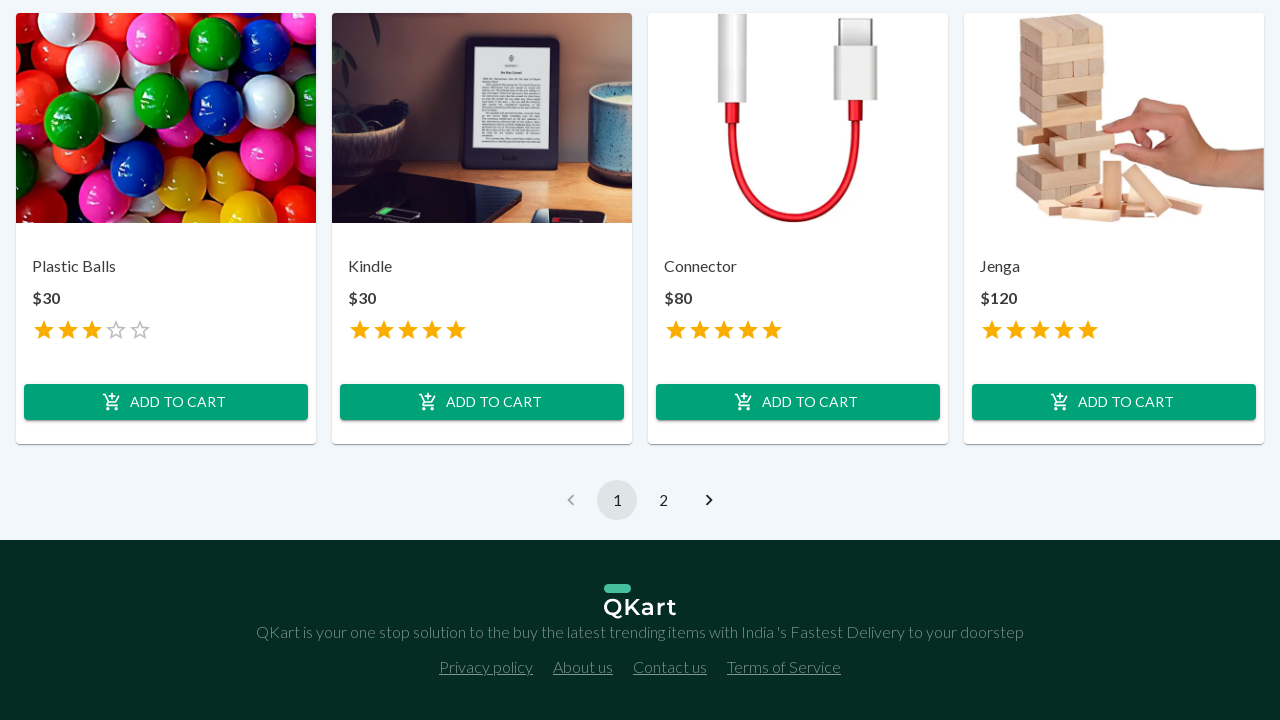

Retrieved Privacy Policy heading: 'Privacy Policy'
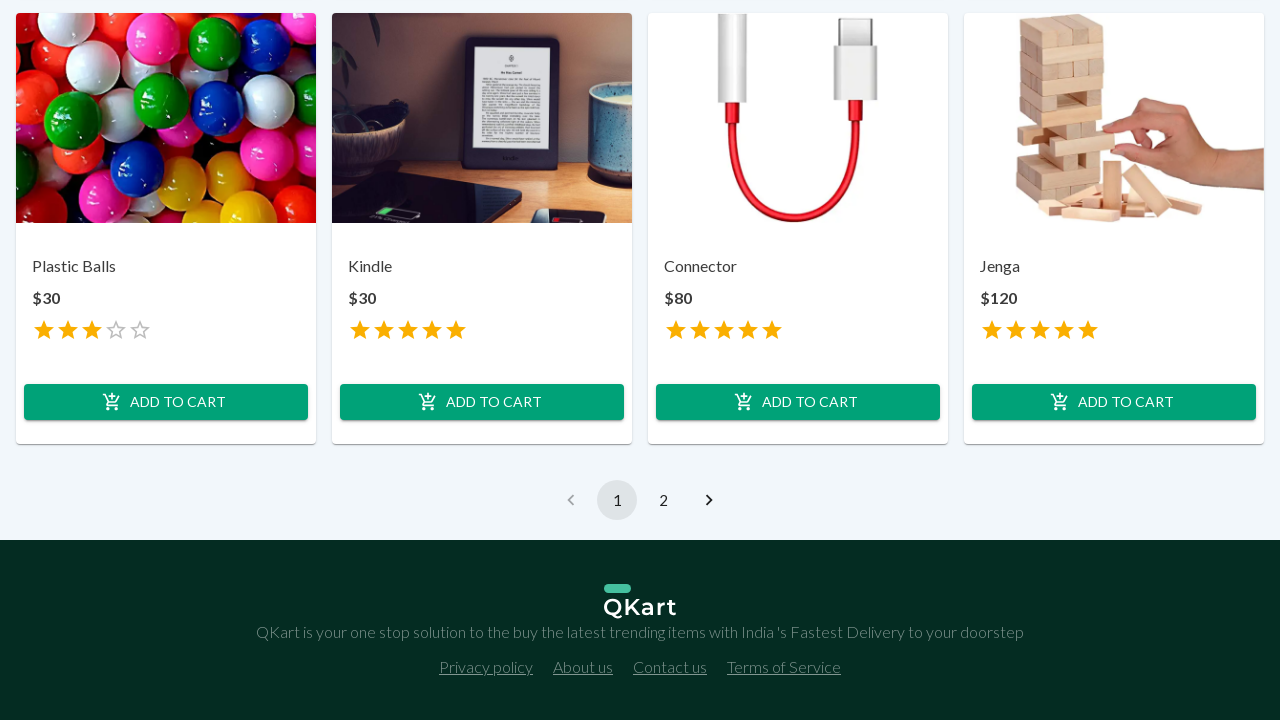

Verified Privacy Policy heading contains 'Privacy policy'
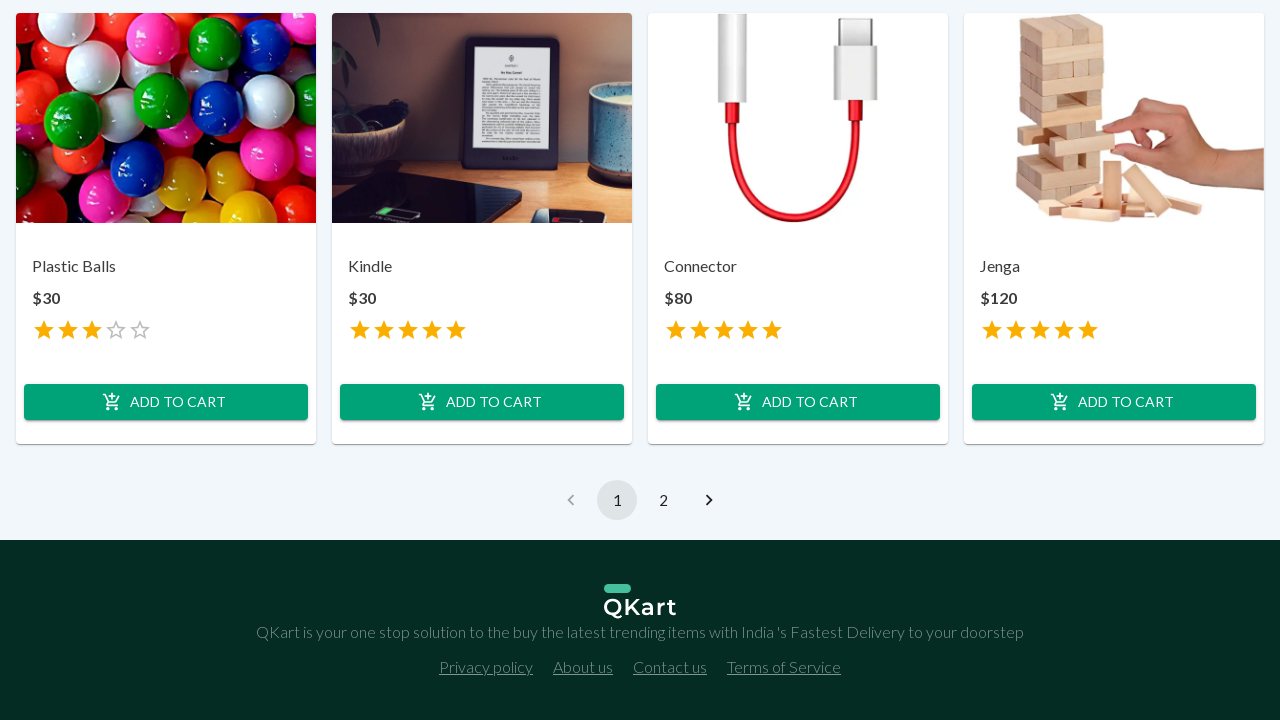

Closed Privacy Policy tab
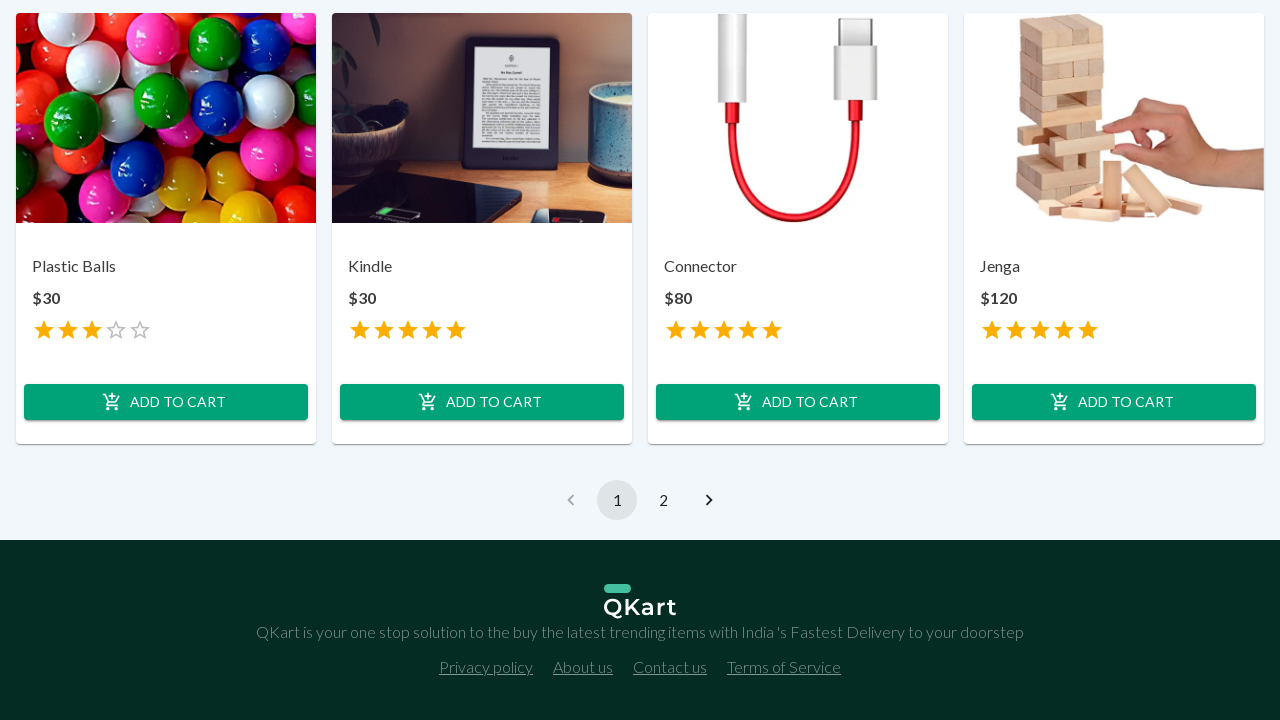

Clicked Terms of Service link to open in new tab at (784, 667) on xpath=//*[@id='root']/div/div/div[5]/div[2]/p[4]/a
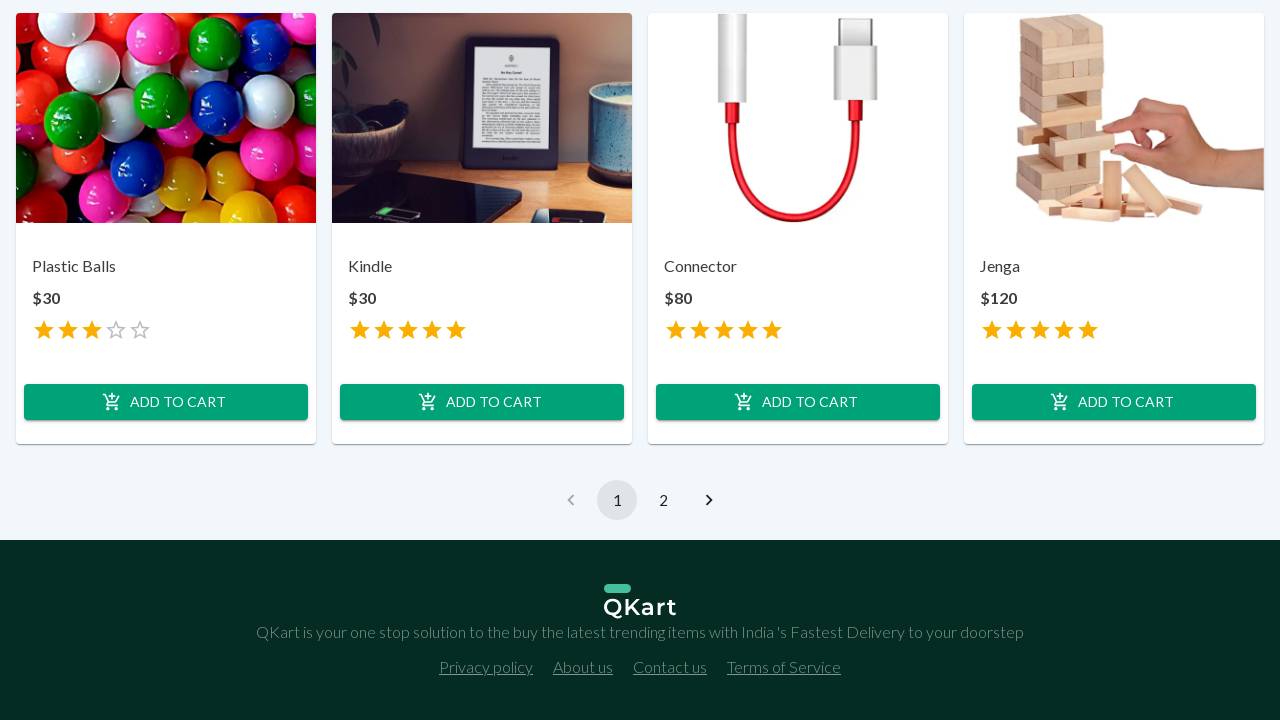

Terms of Service page loaded in new tab
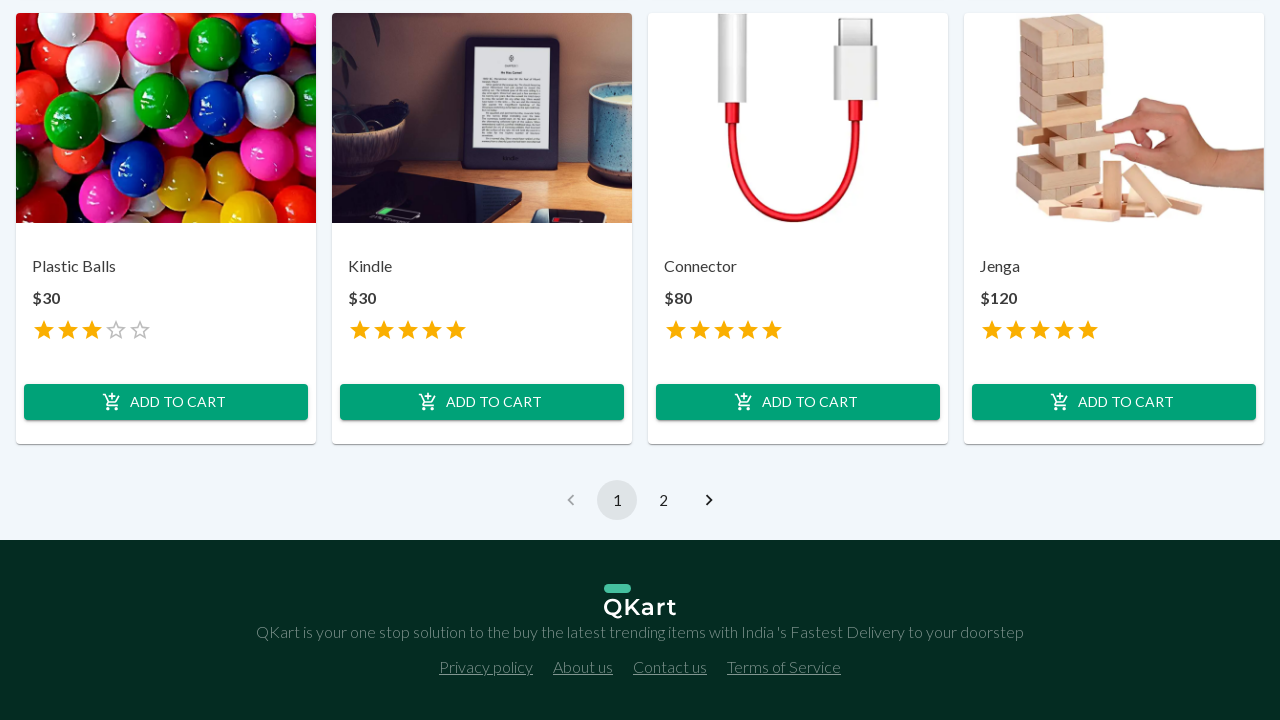

Retrieved Terms of Service heading: 'Terms of Service'
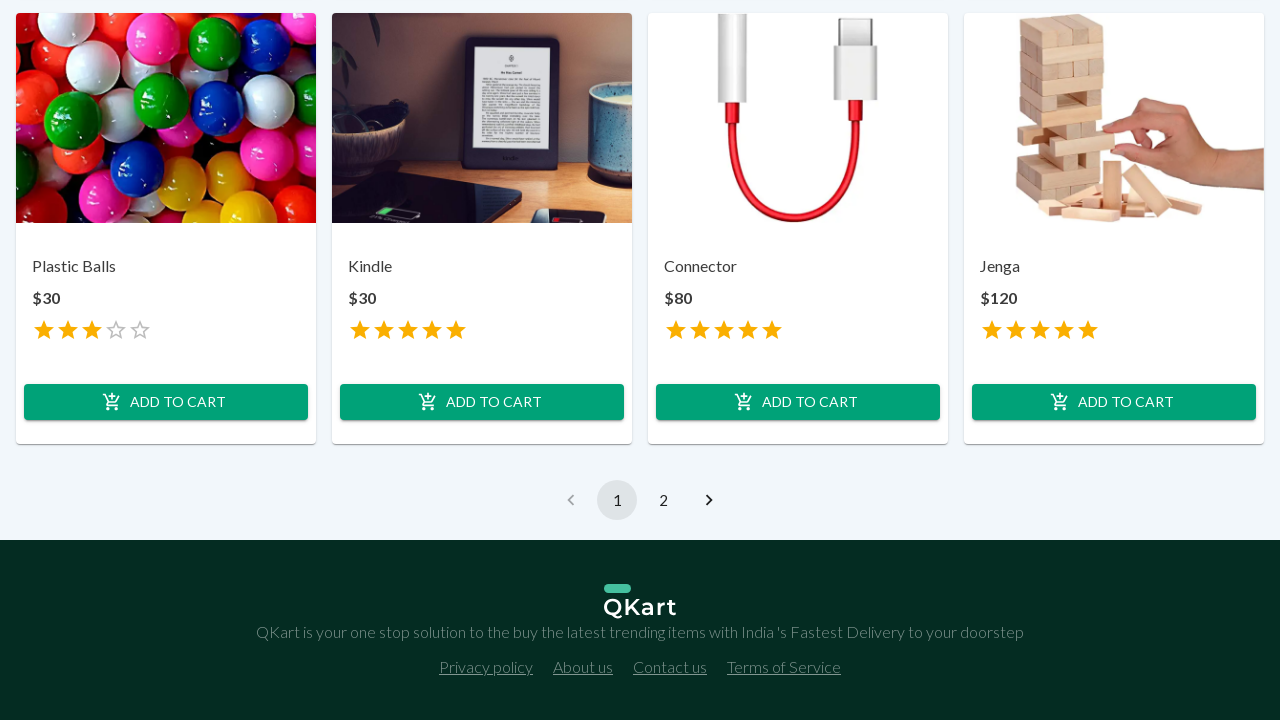

Verified Terms of Service heading contains 'Terms of Service'
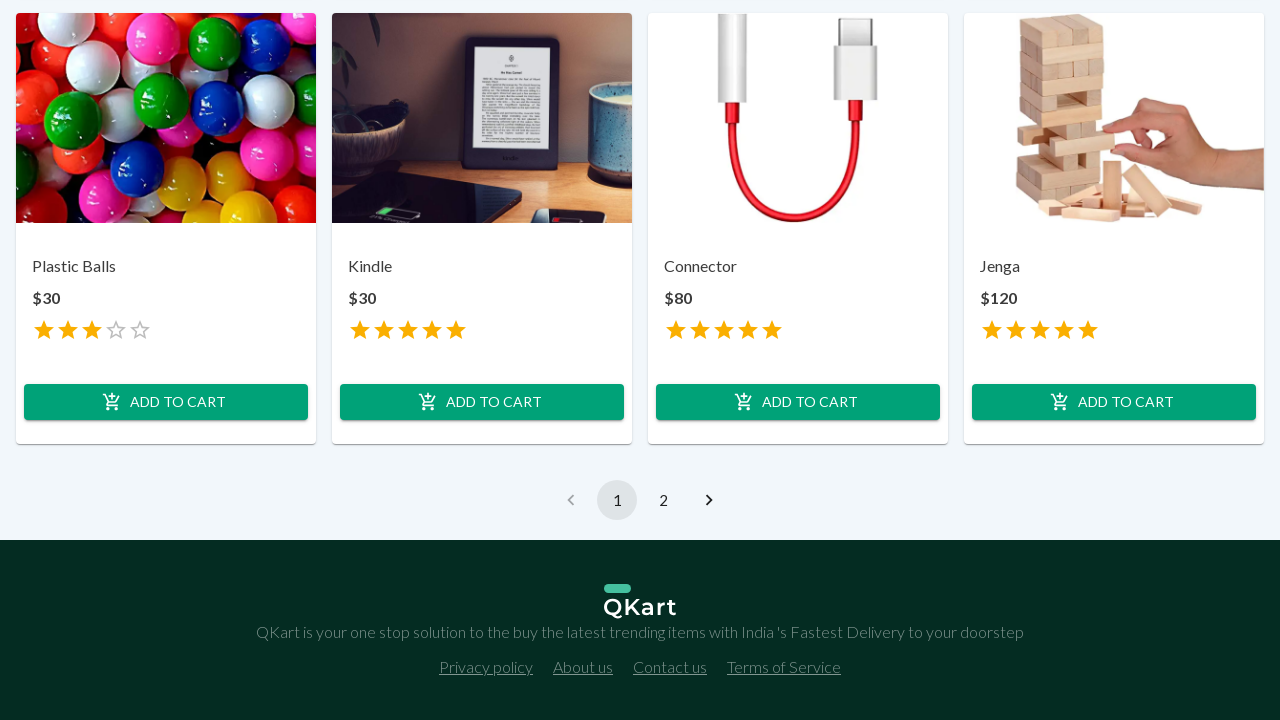

Closed Terms of Service tab
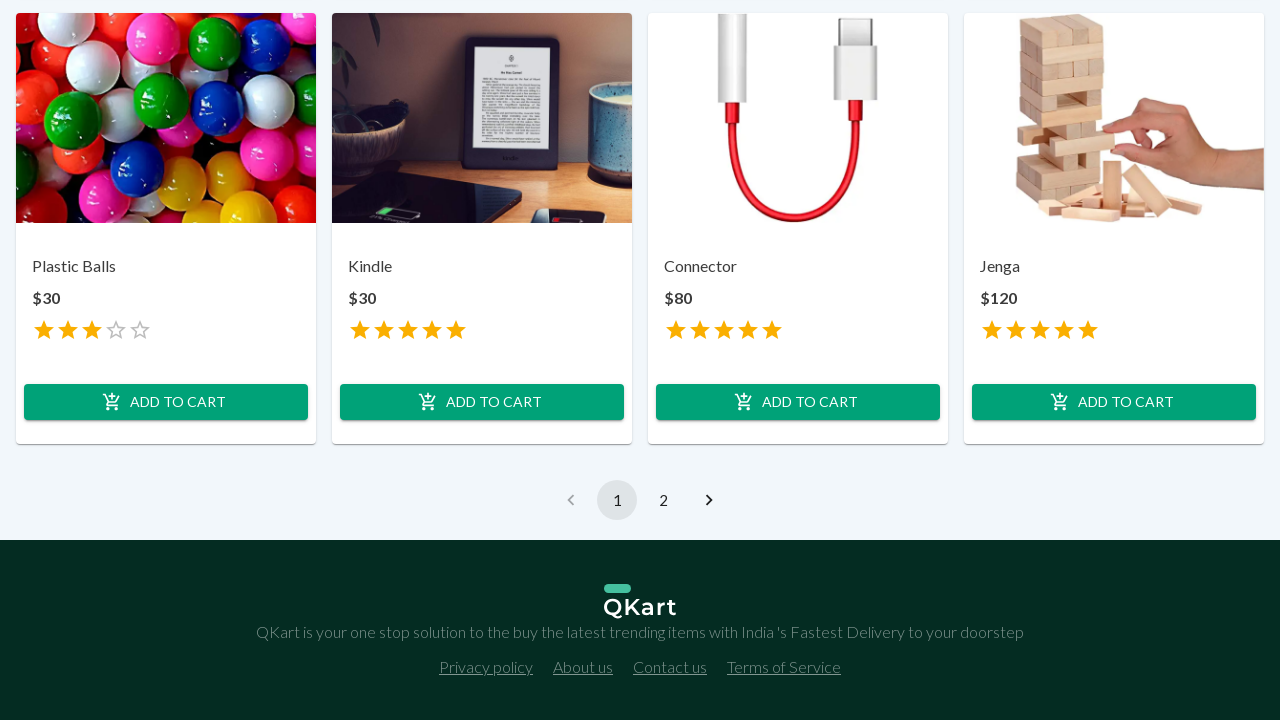

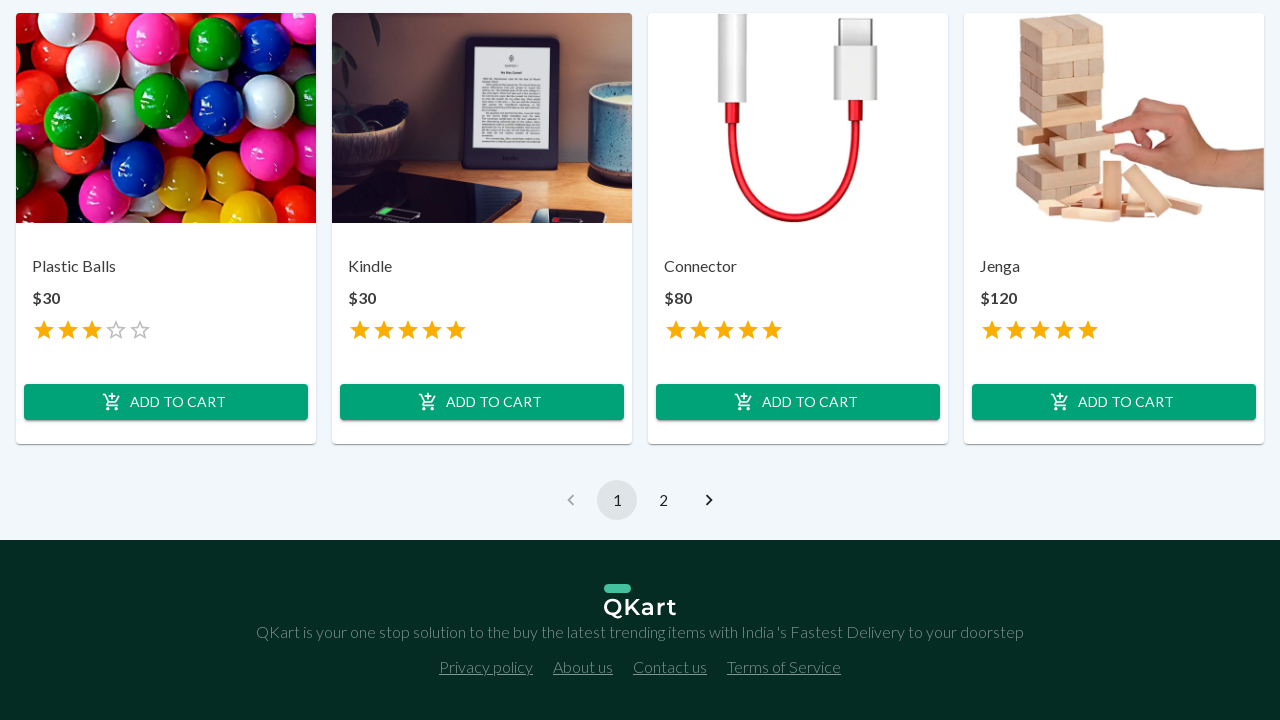